Tests the autocomplete feature on jQuery UI demo page by typing a partial character in the input field and selecting a suggestion from the dropdown list

Starting URL: https://jqueryui.com/autocomplete/

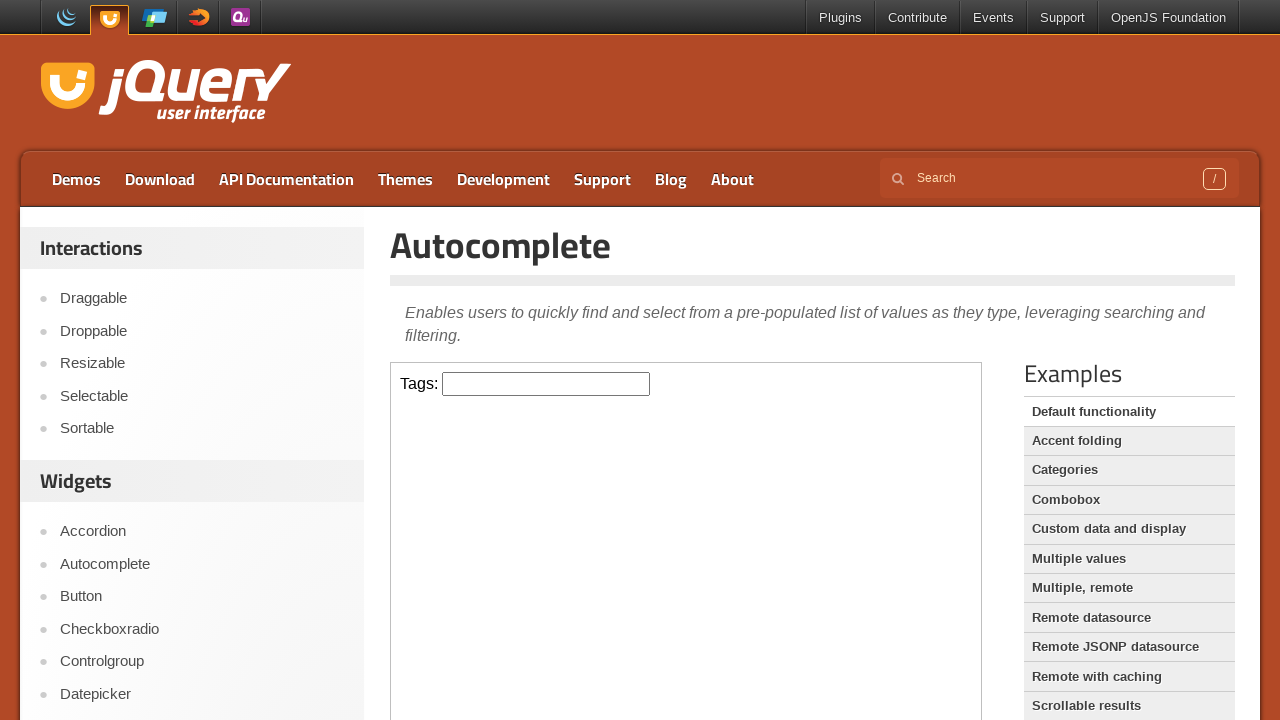

Clicked on input field inside iframe at (546, 384) on iframe >> internal:control=enter-frame >> input
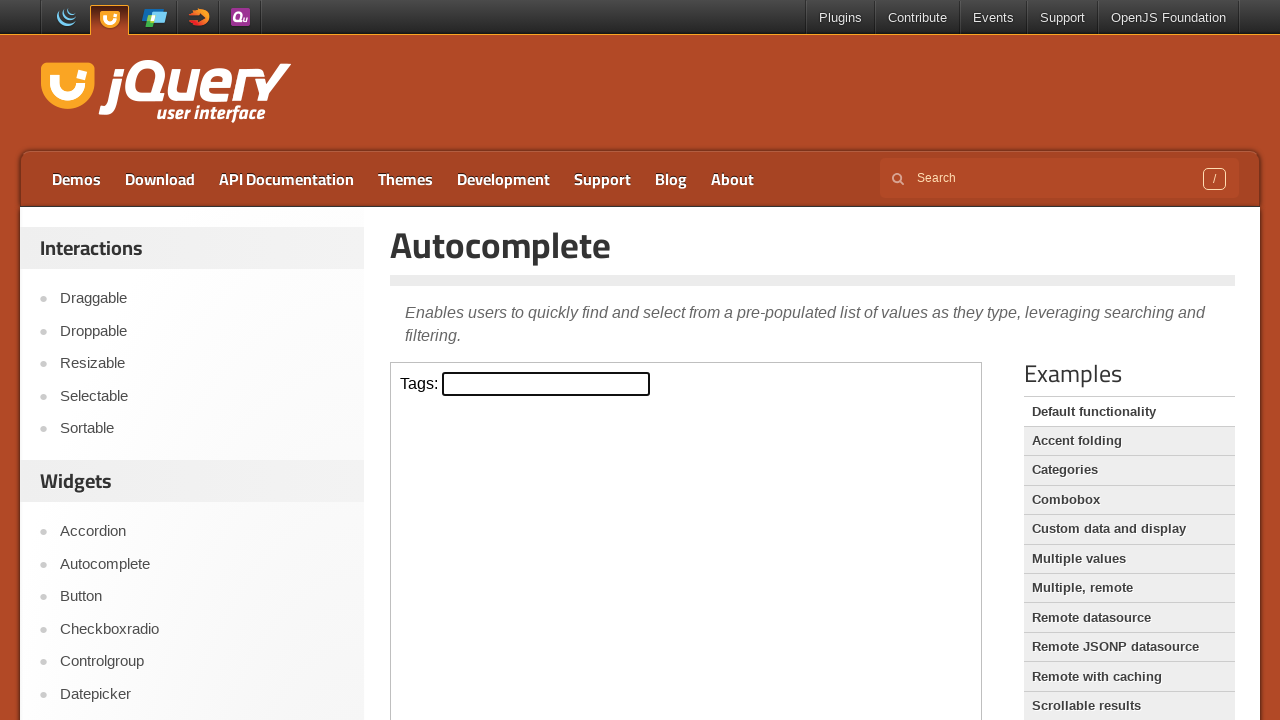

Typed 'P' to trigger autocomplete suggestions on iframe >> internal:control=enter-frame >> input
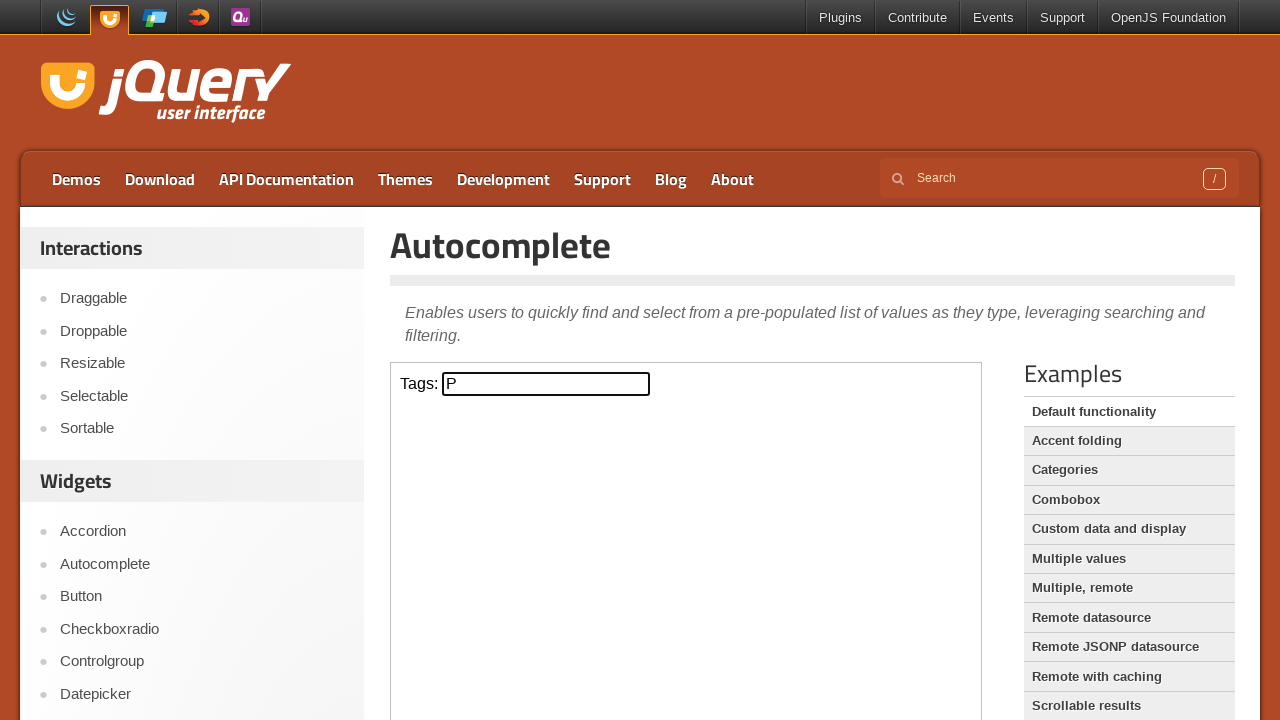

Clicked 'Python' from autocomplete dropdown list at (546, 577) on iframe >> internal:control=enter-frame >> text=Python
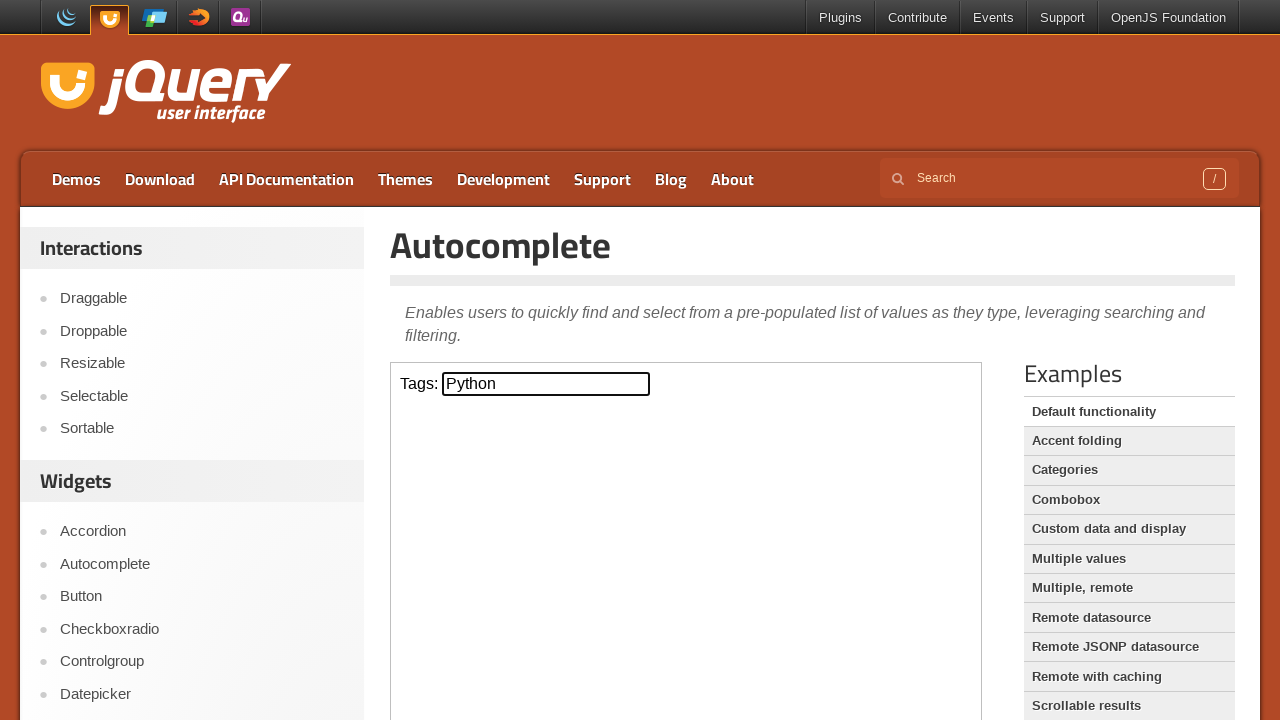

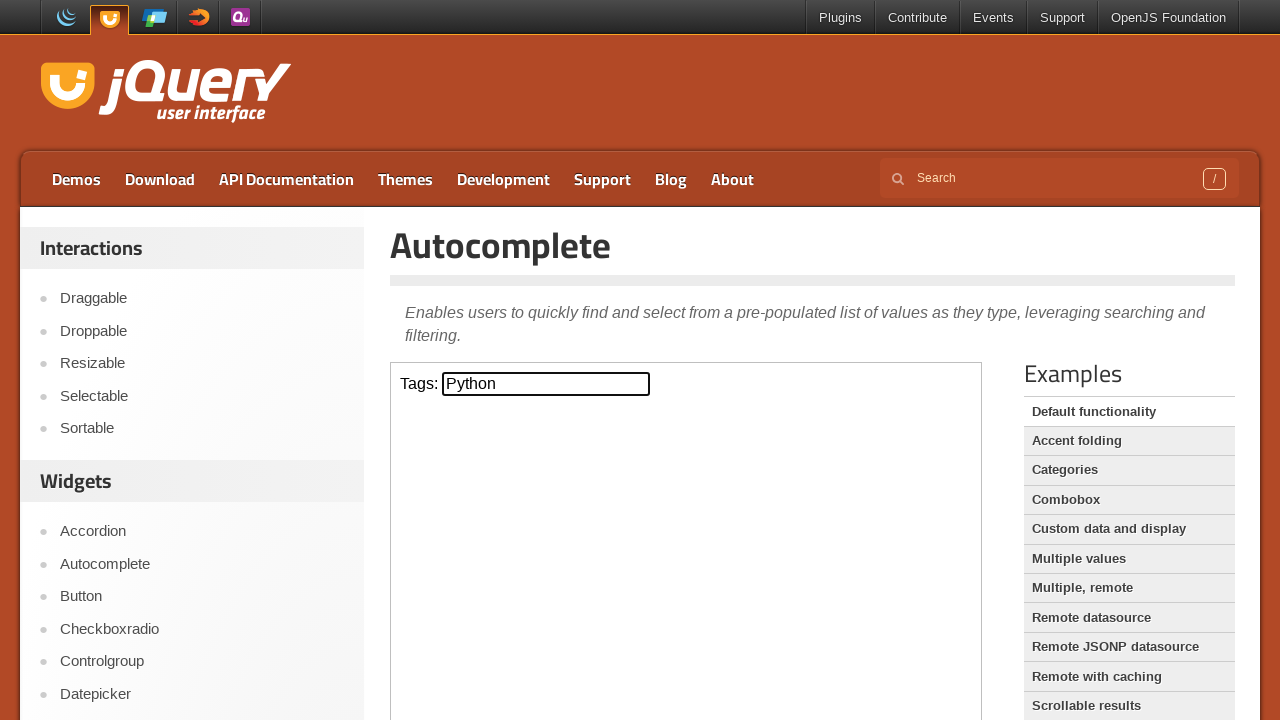